Navigates to a poetry page, clicks on the first poem link from the list, and verifies that the poem content loads successfully.

Starting URL: http://siir.me/can-yucel

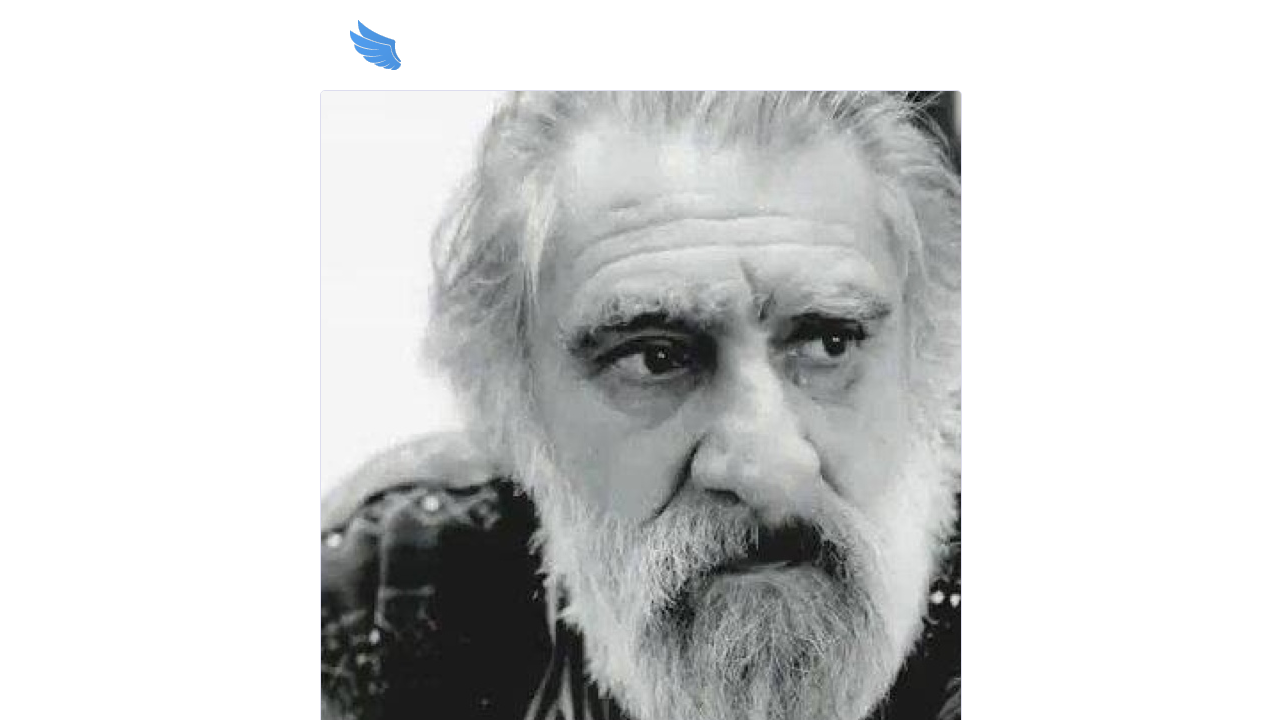

Waited for poem links to load on poetry page
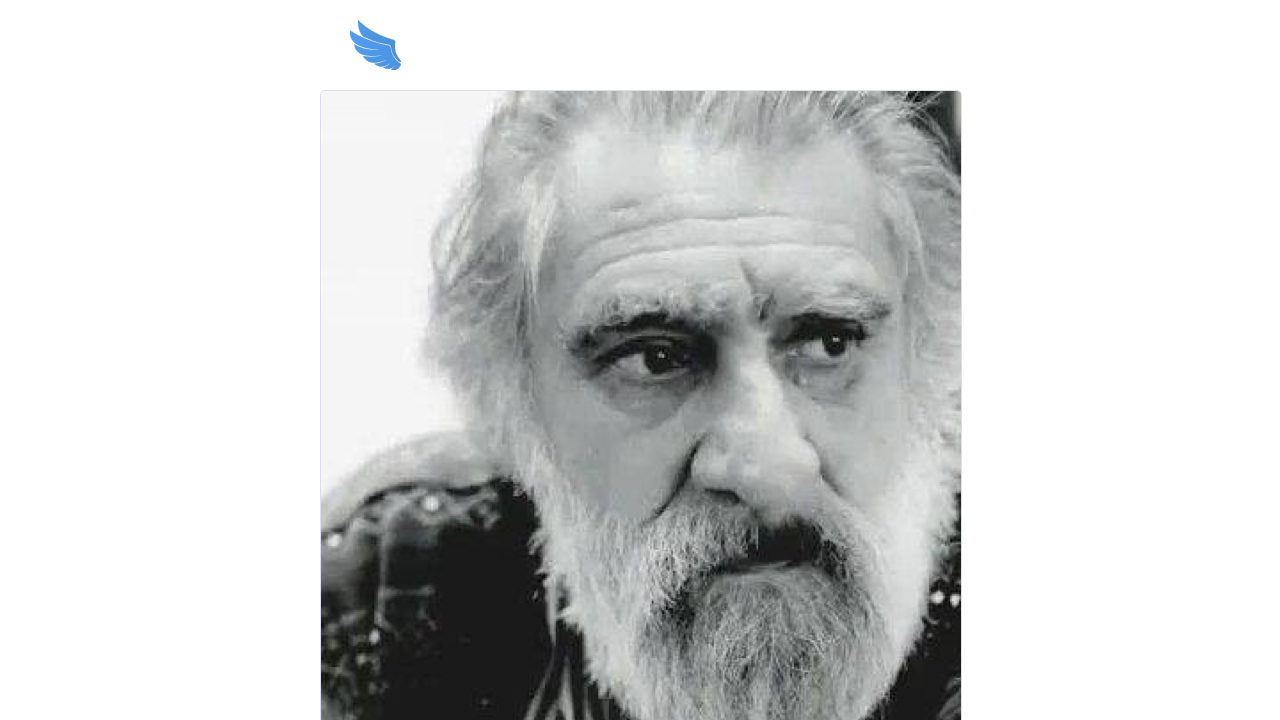

Clicked on the first poem link from the list at (346, 364) on xpath=//ul//a >> nth=0
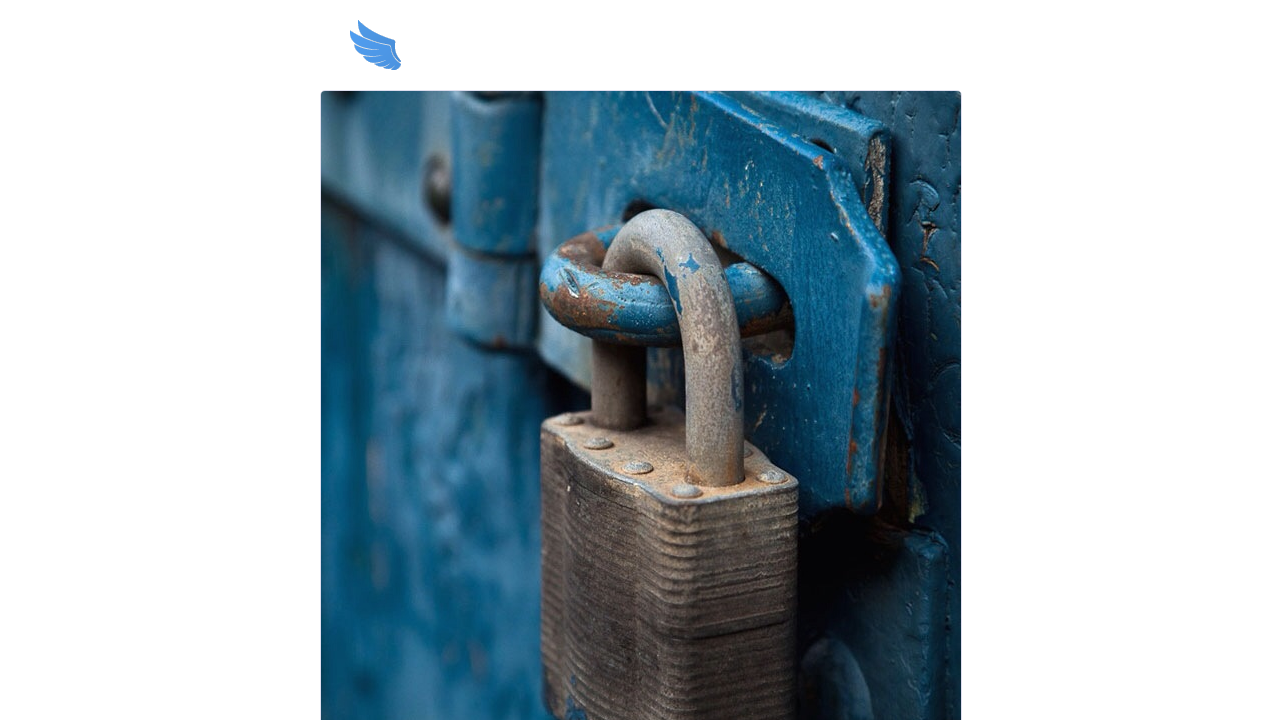

Poem content loaded successfully on new page
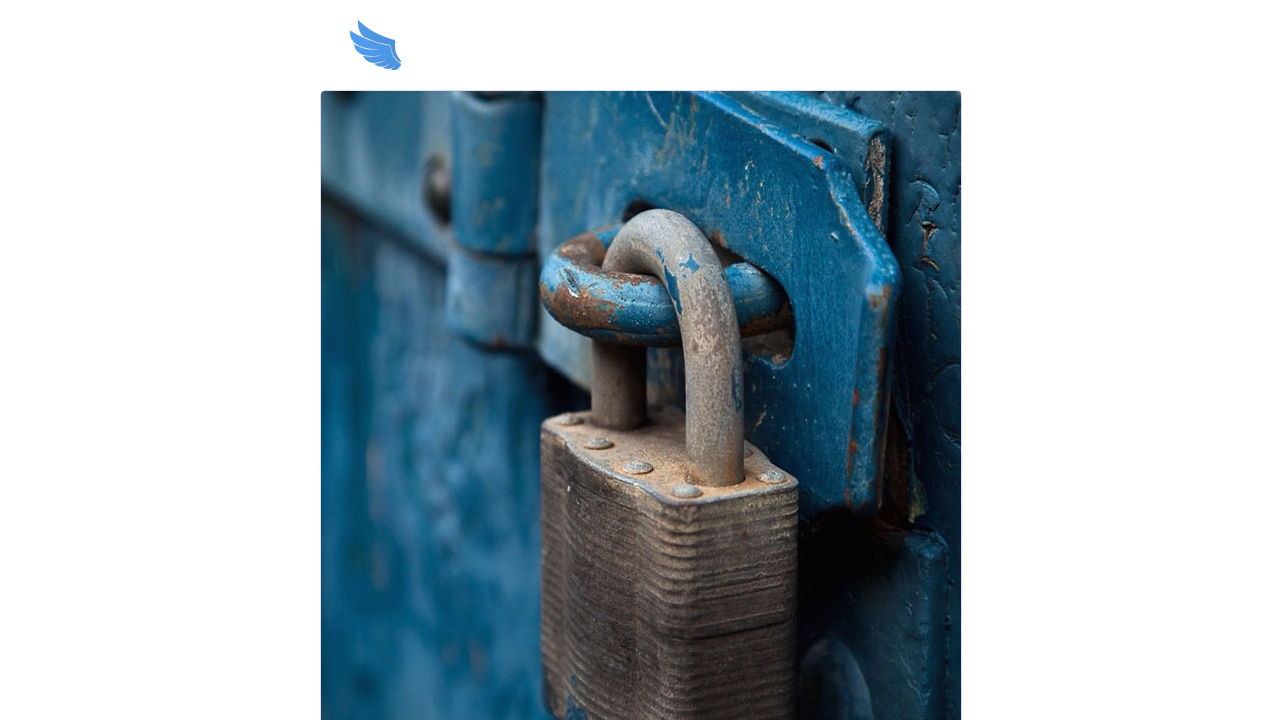

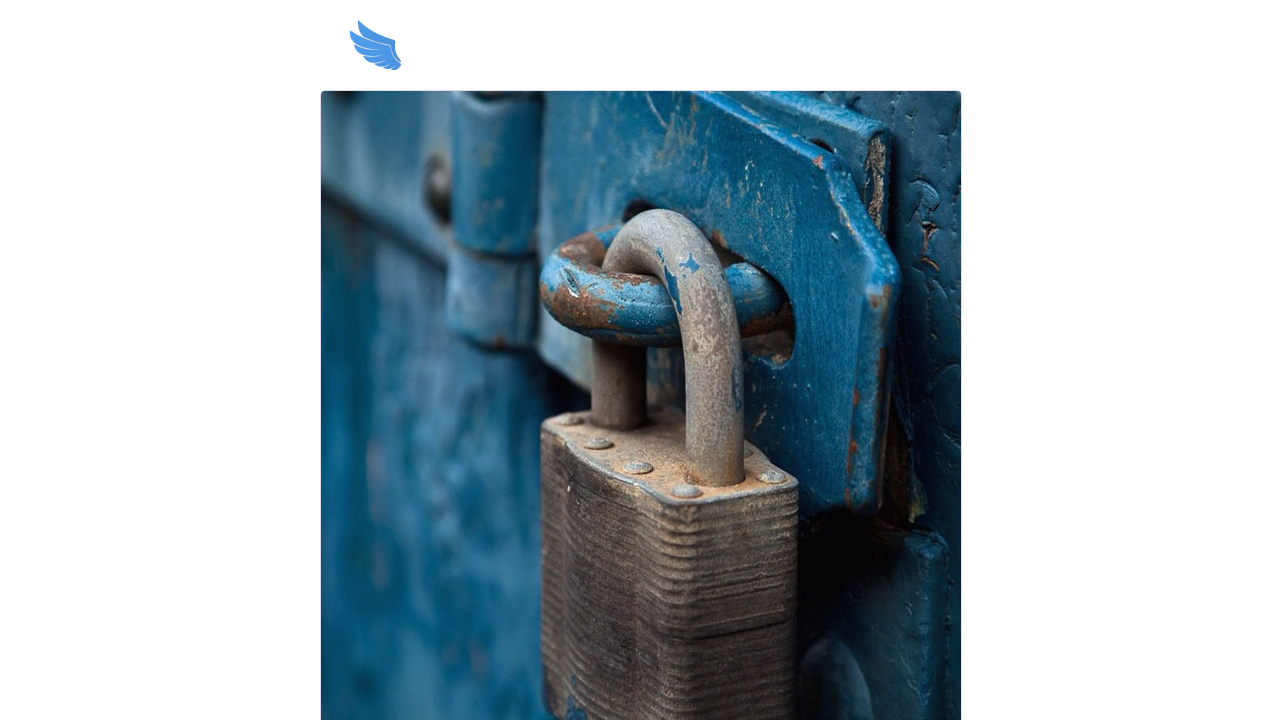